Demonstrates form filling on the Udyam Registration portal by entering a UAM number into form fields. This tests implicit waiting behavior when filling form inputs.

Starting URL: https://udyamregistration.gov.in/Udyam_Login.aspx

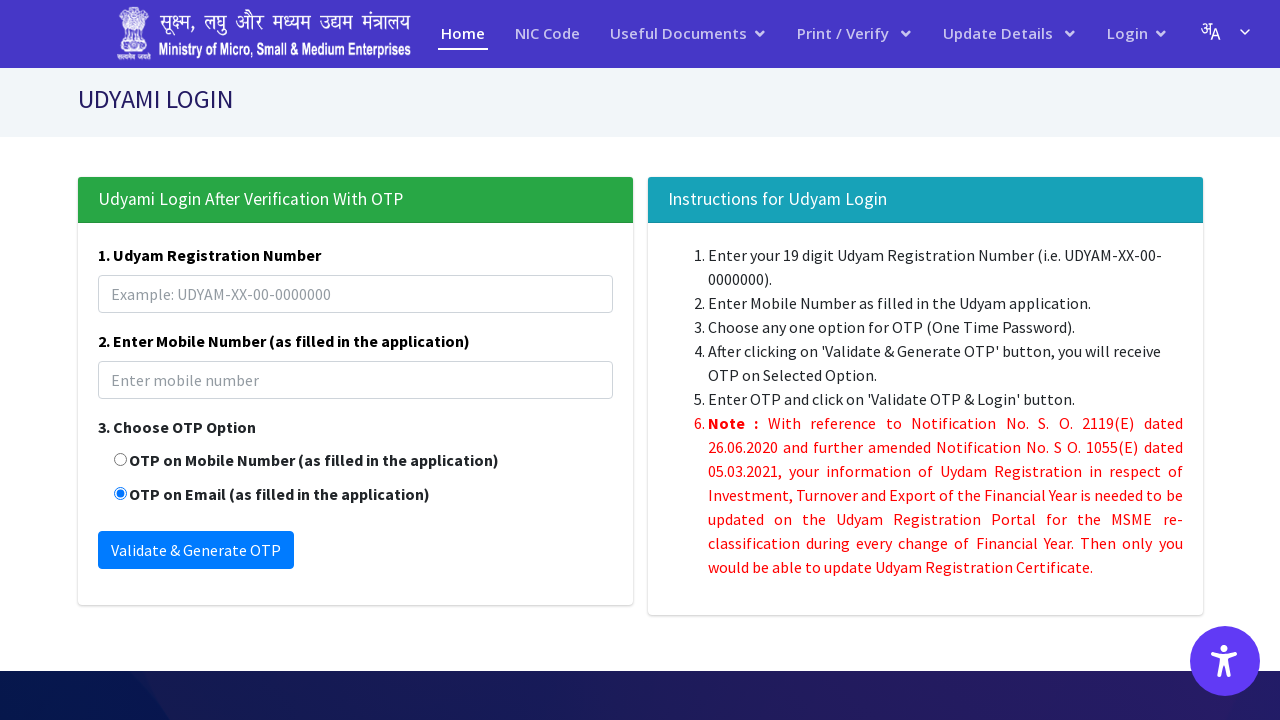

Set viewport size to 1920x1080
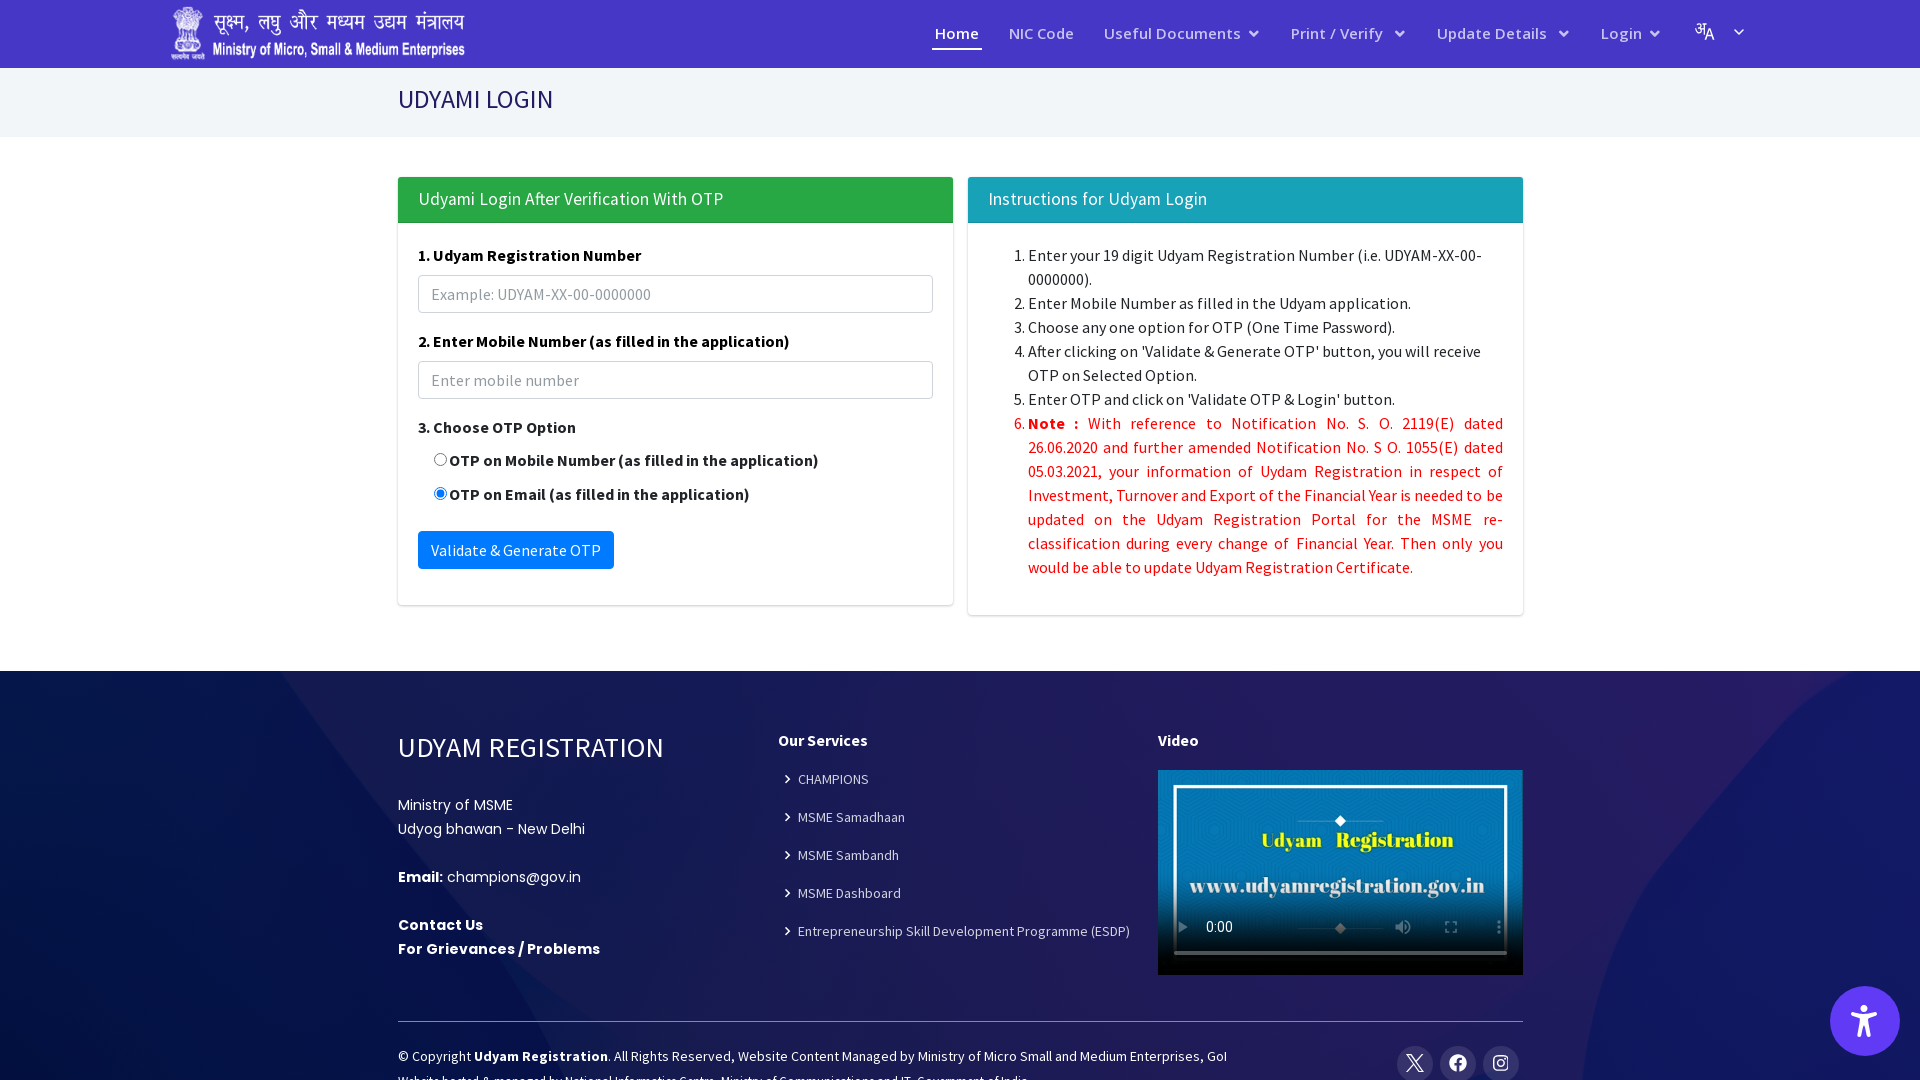

Filled UAM number field with '9814544541' on input[name='ctl00$ContentPlaceHolder1$txtUamNo']
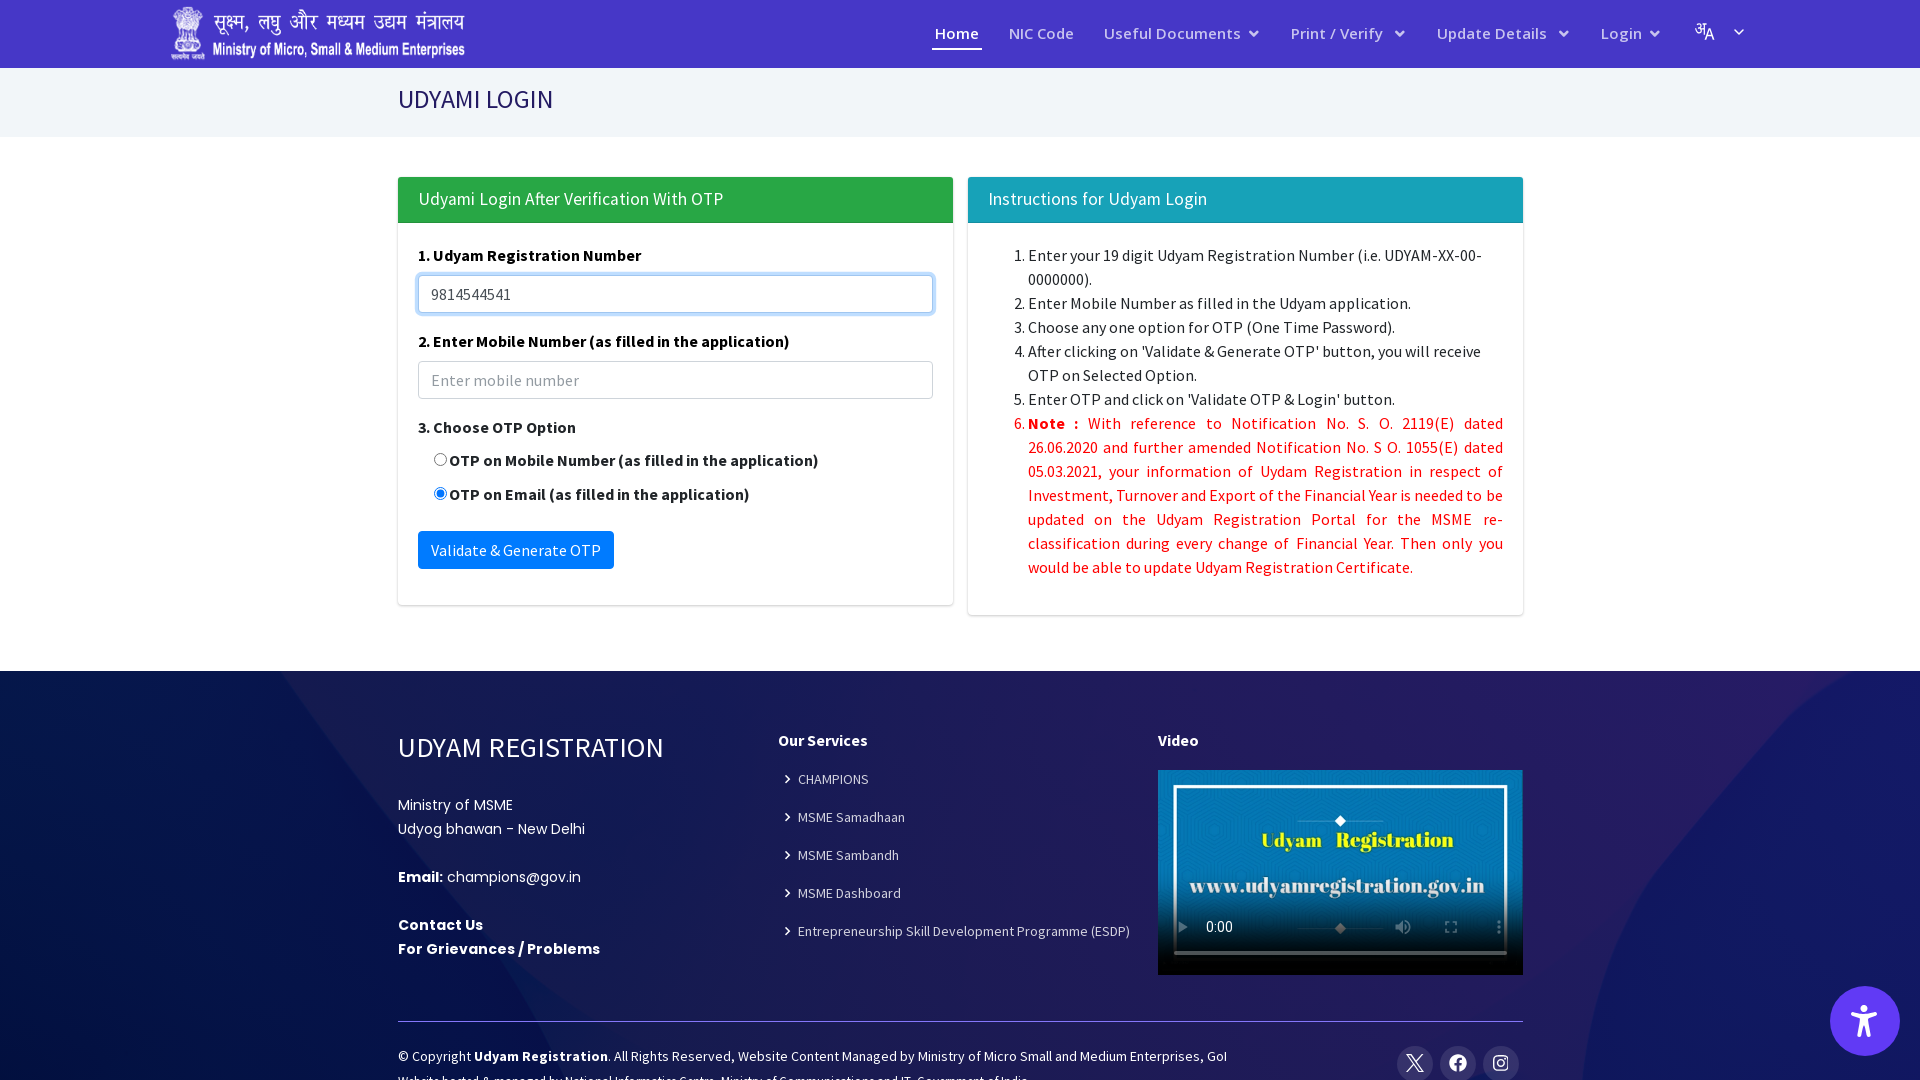

Filled UAM number field with 'Test purpose only' for testing implicit wait behavior on input[name='ctl00$ContentPlaceHolder1$txtUamNo']
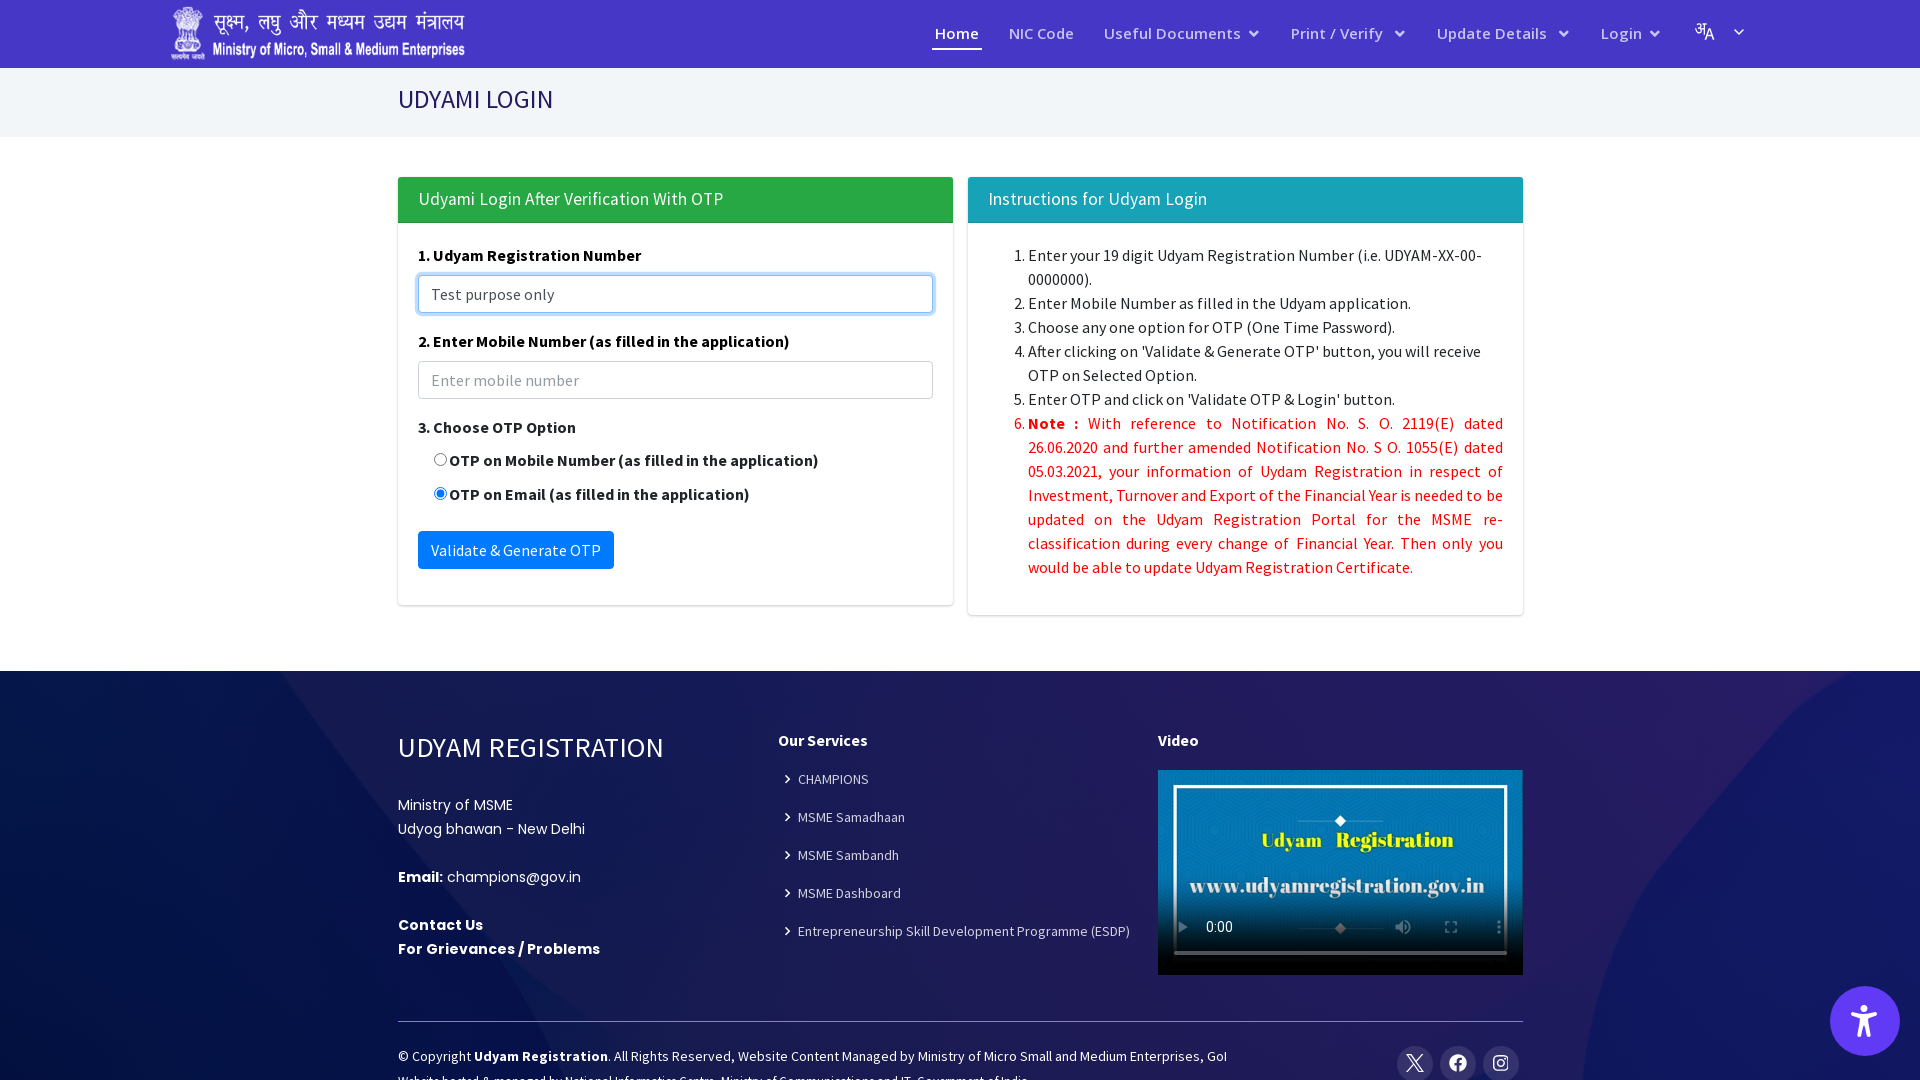

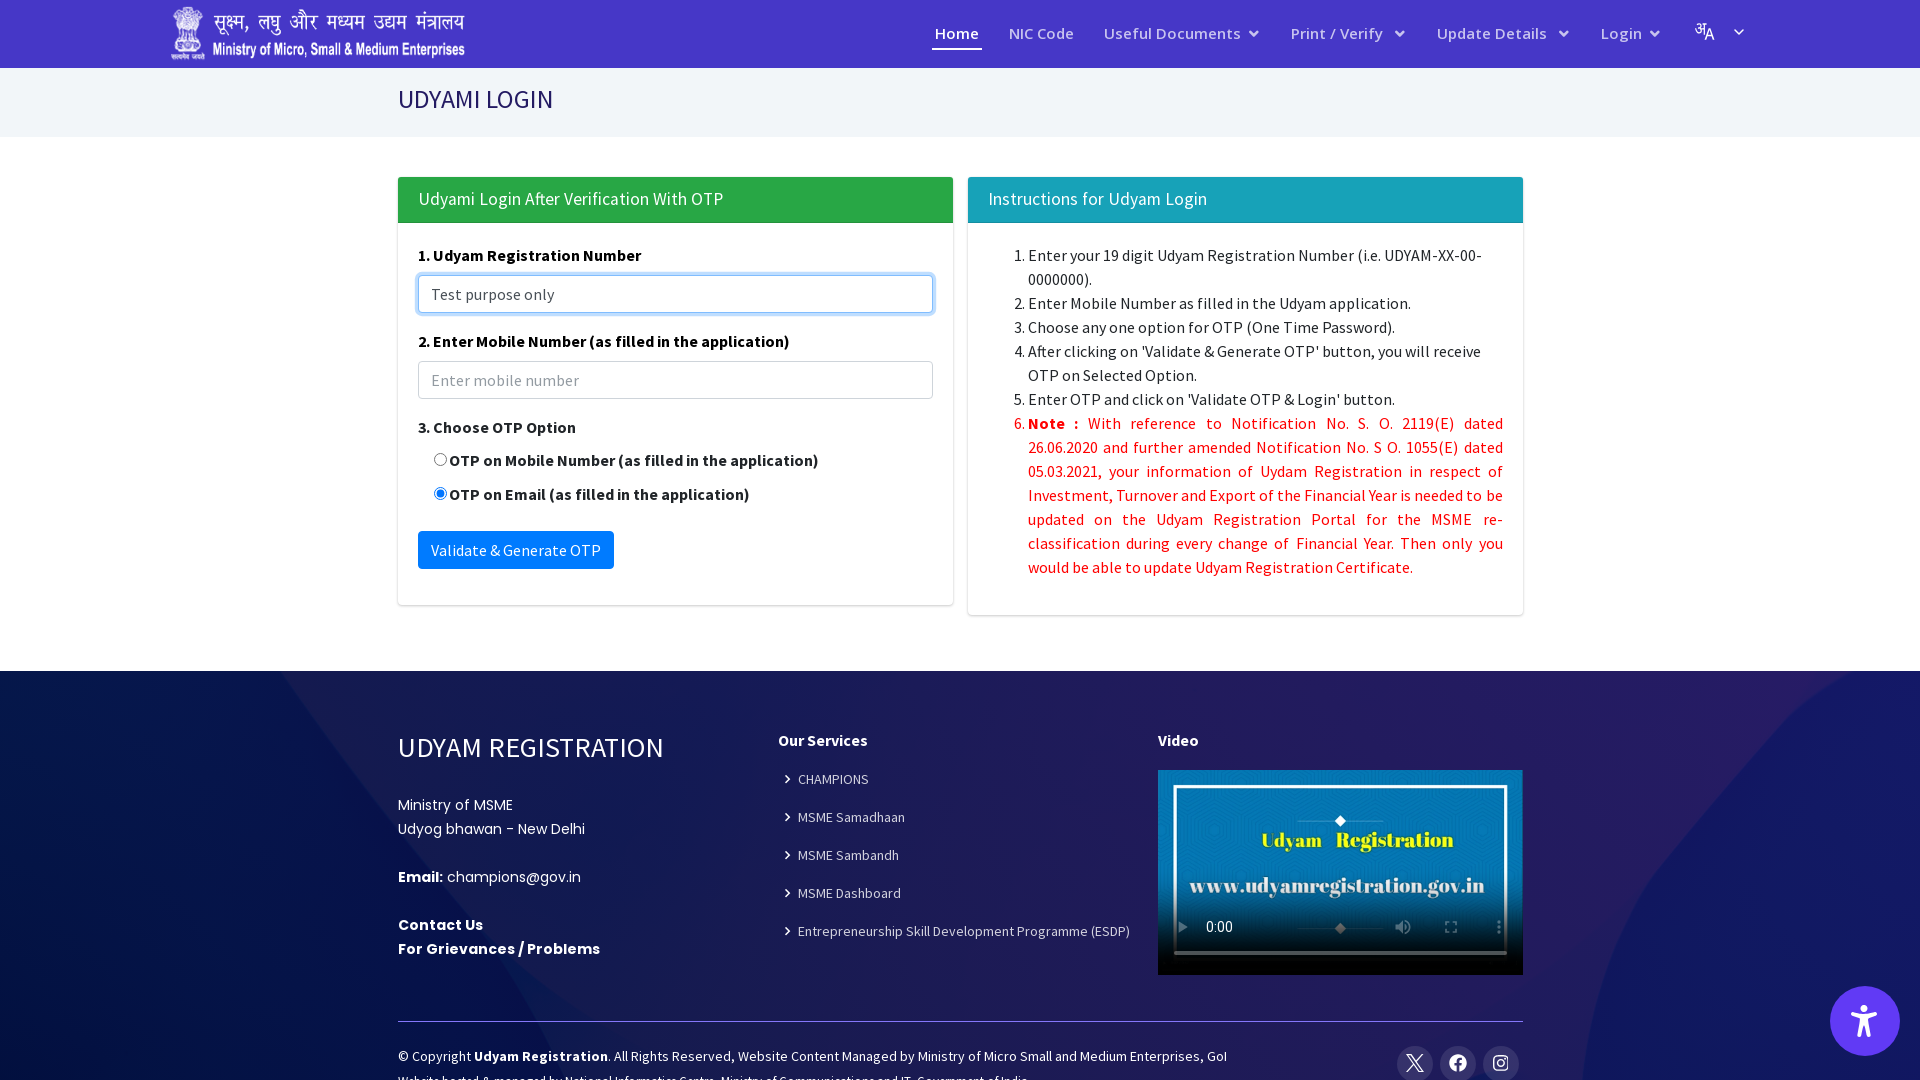